Navigates to The Town festival website (Brazilian music festival) and verifies the page loads successfully

Starting URL: https://thetown.com.br/pt/

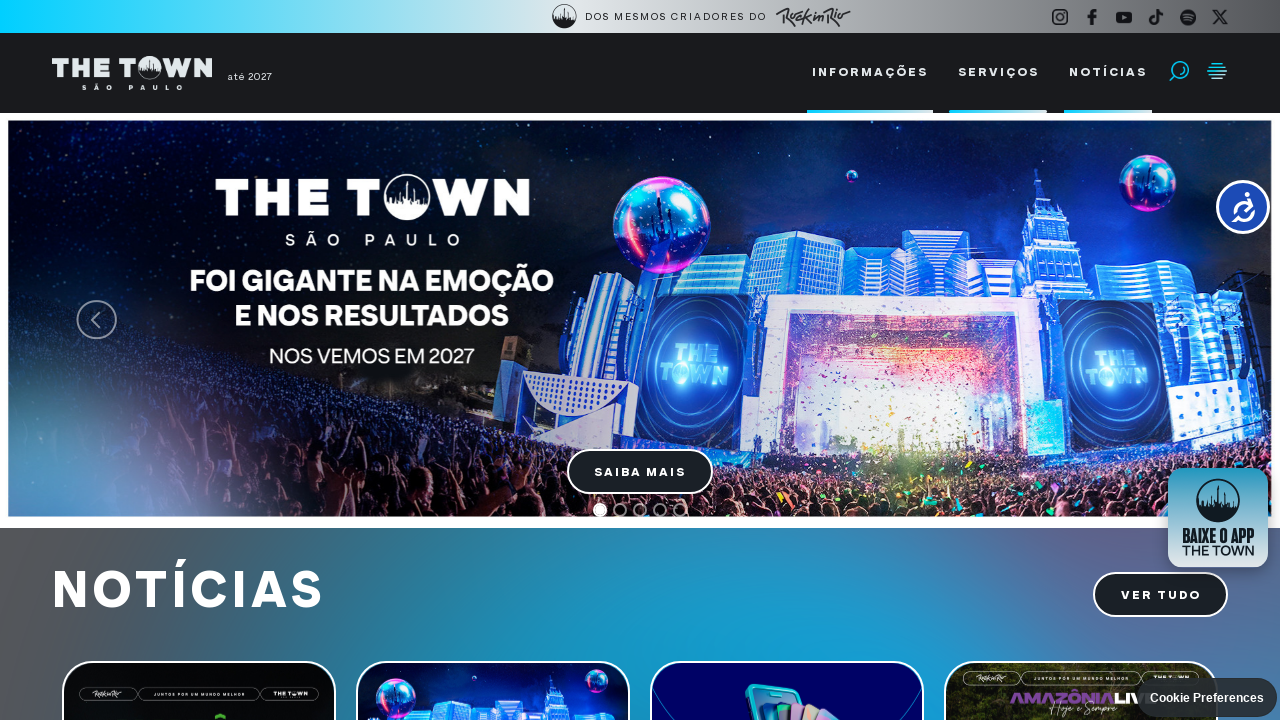

Waited for DOM content to load on The Town festival website
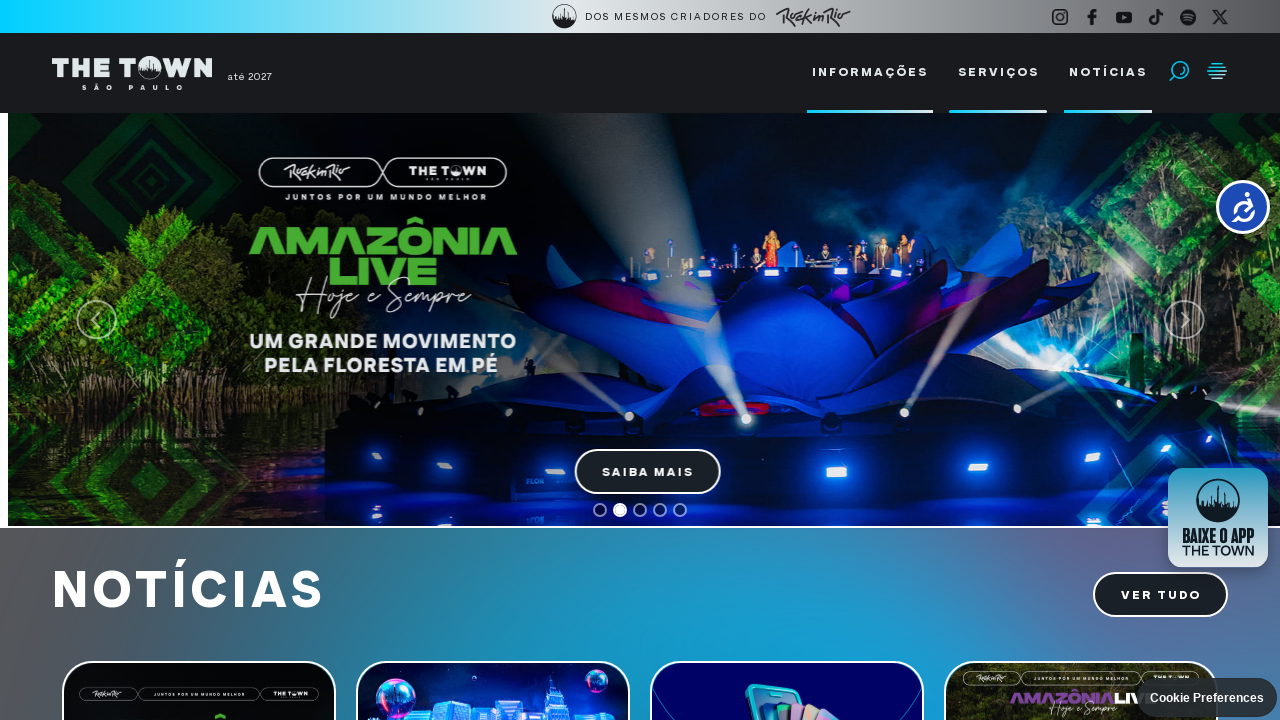

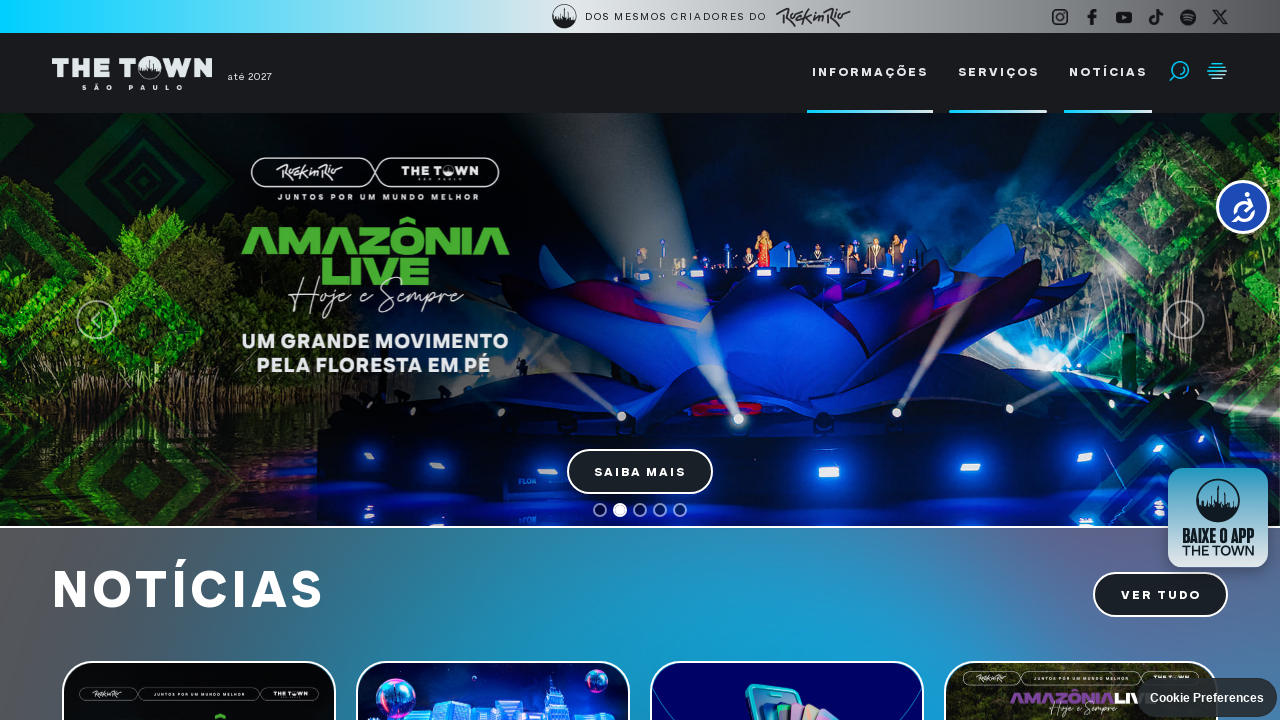